Tests progress bar by clicking start, waiting for completion to 100%, then clicking reset and verifying it returns to 0.

Starting URL: https://demoqa.com/progress-bar

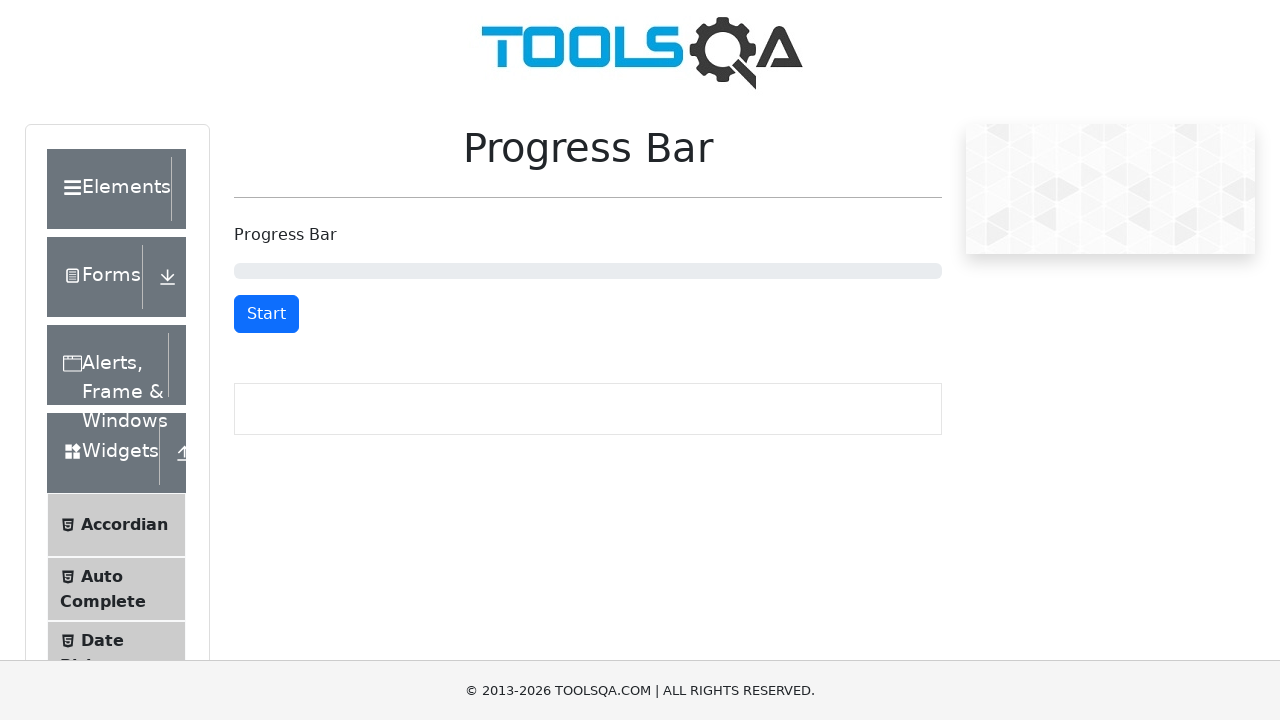

Clicked start button to begin progress bar at (266, 314) on #startStopButton
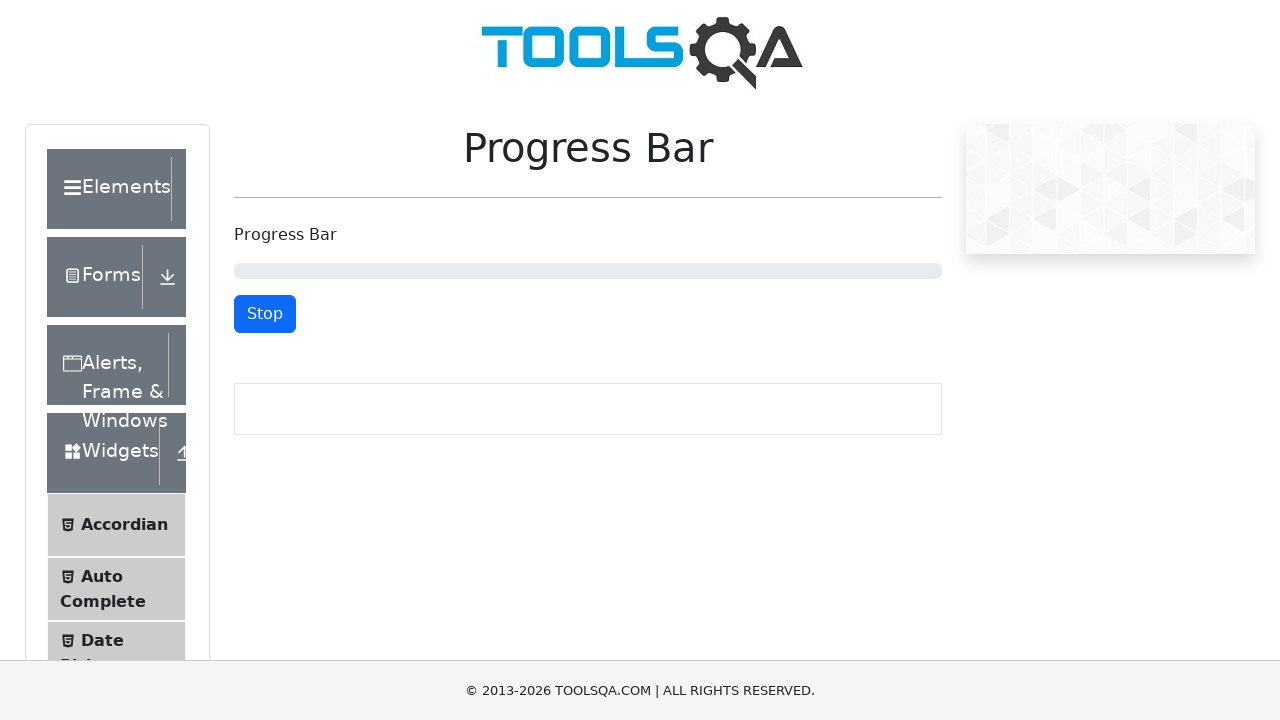

Progress bar completed and reached 100%
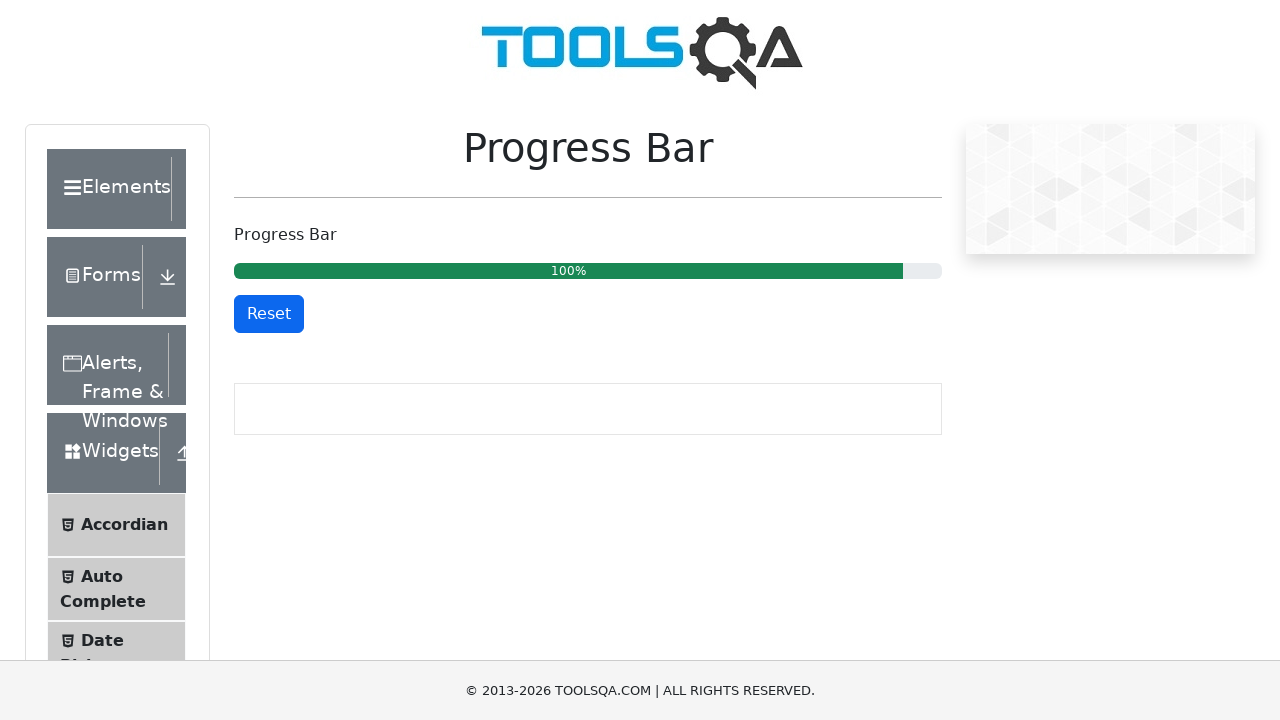

Clicked reset button to reset progress bar at (269, 314) on #resetButton
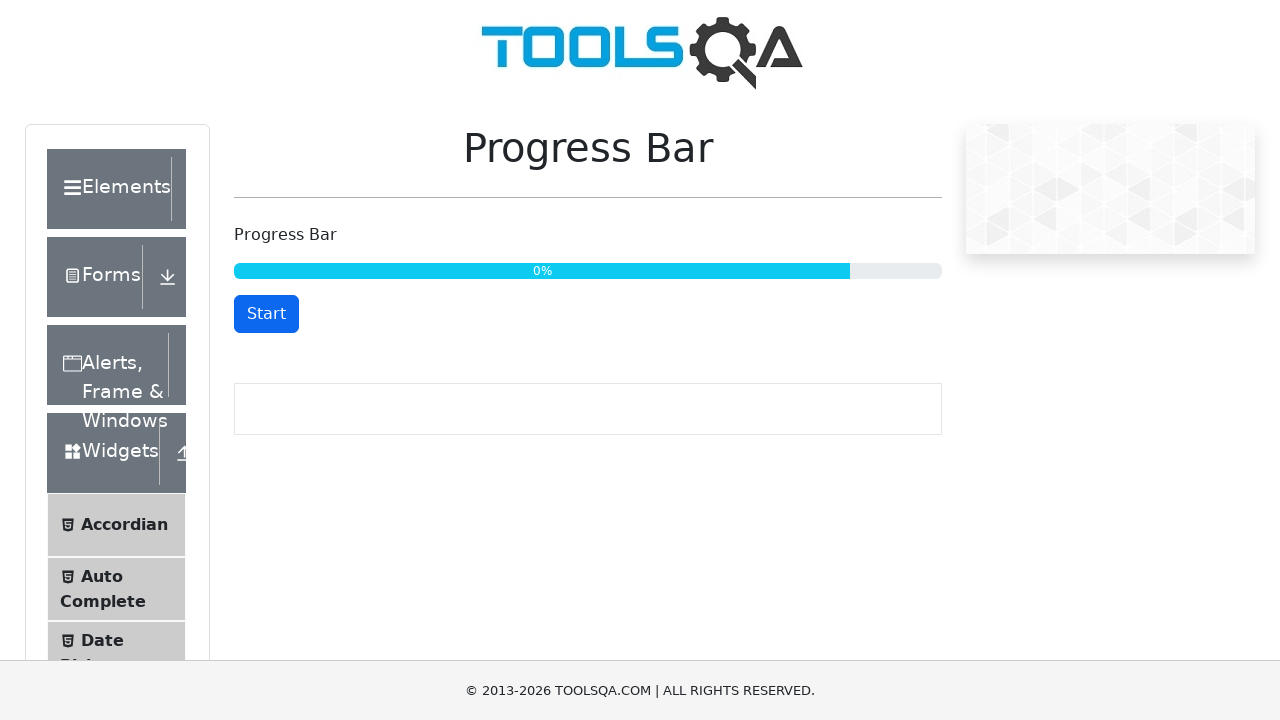

Verified progress bar reset to 0%
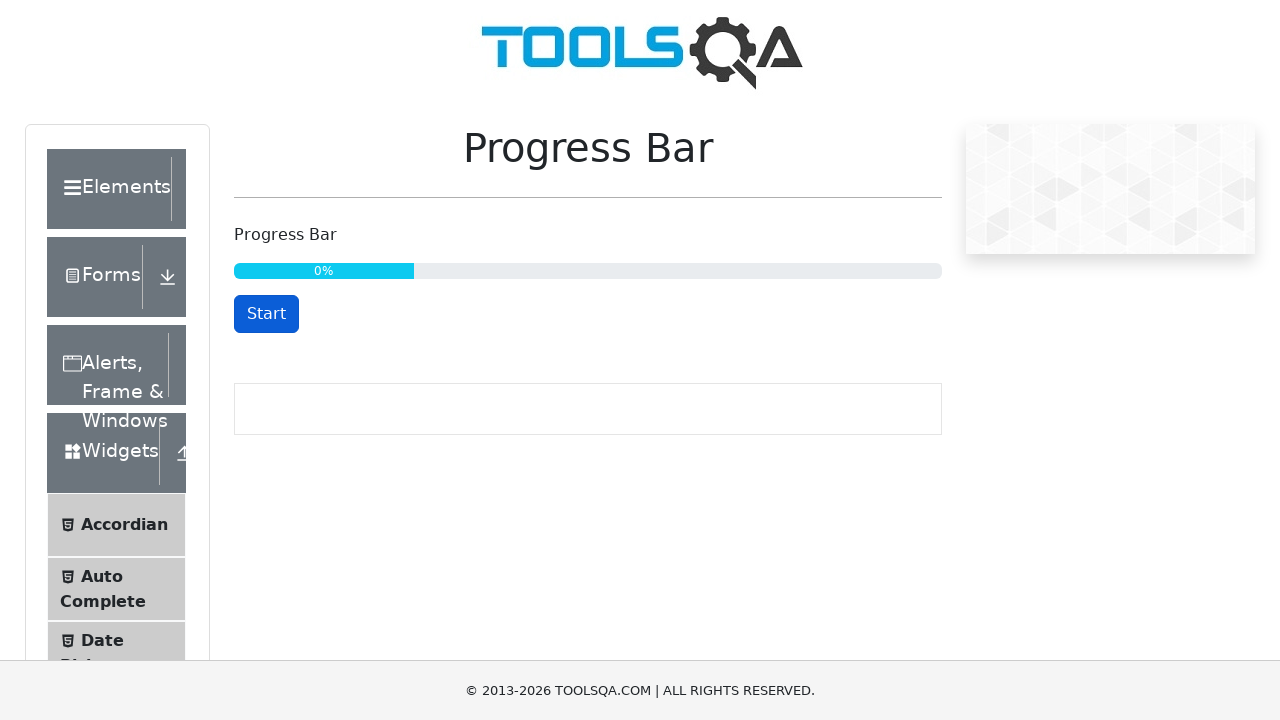

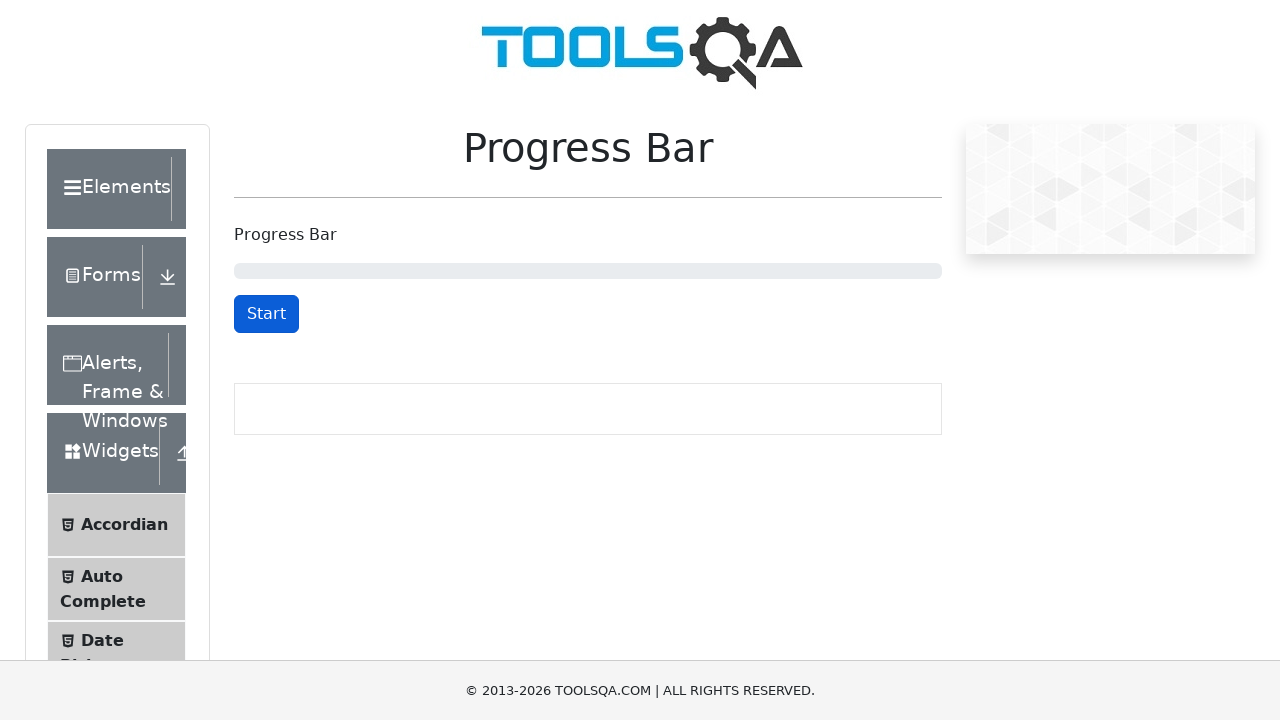